Tests adding a single item to the cart by incrementing quantity and clicking add to cart, then verifies the cart shows 1 item

Starting URL: https://rahulshettyacademy.com/seleniumPractise/#/

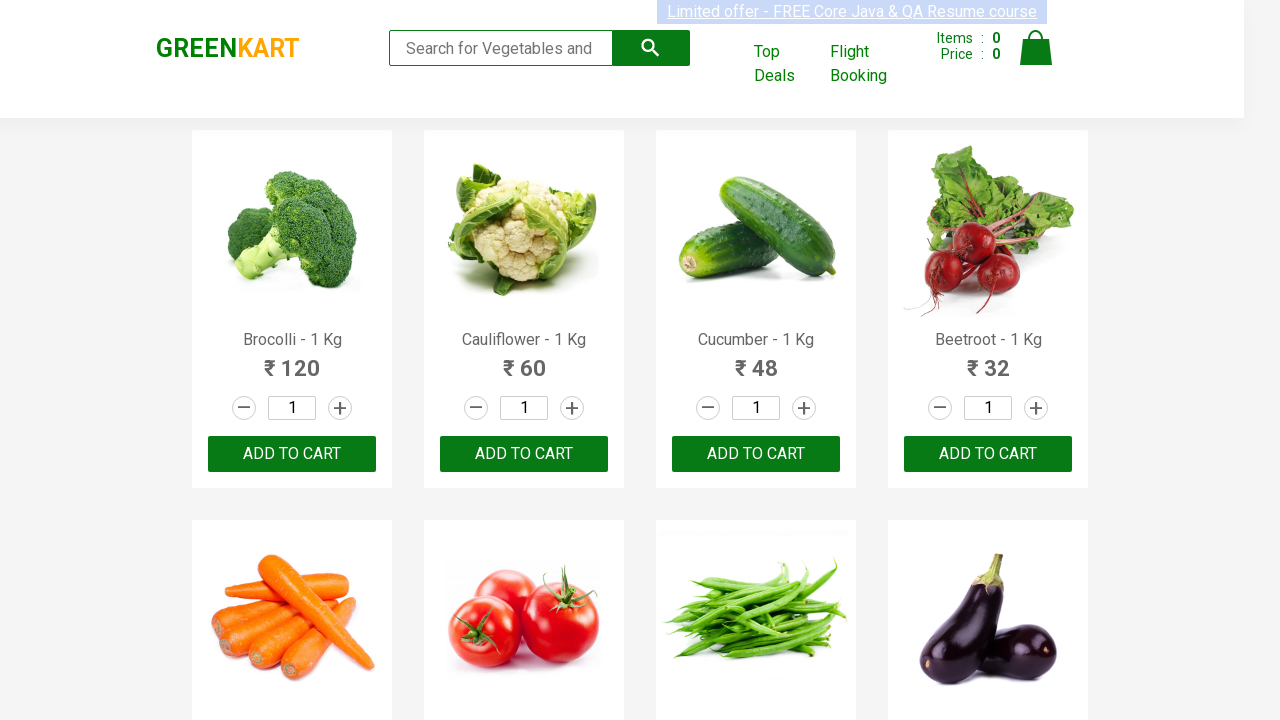

Clicked increment button for third product (first click) at (804, 408) on a.increment >> nth=2
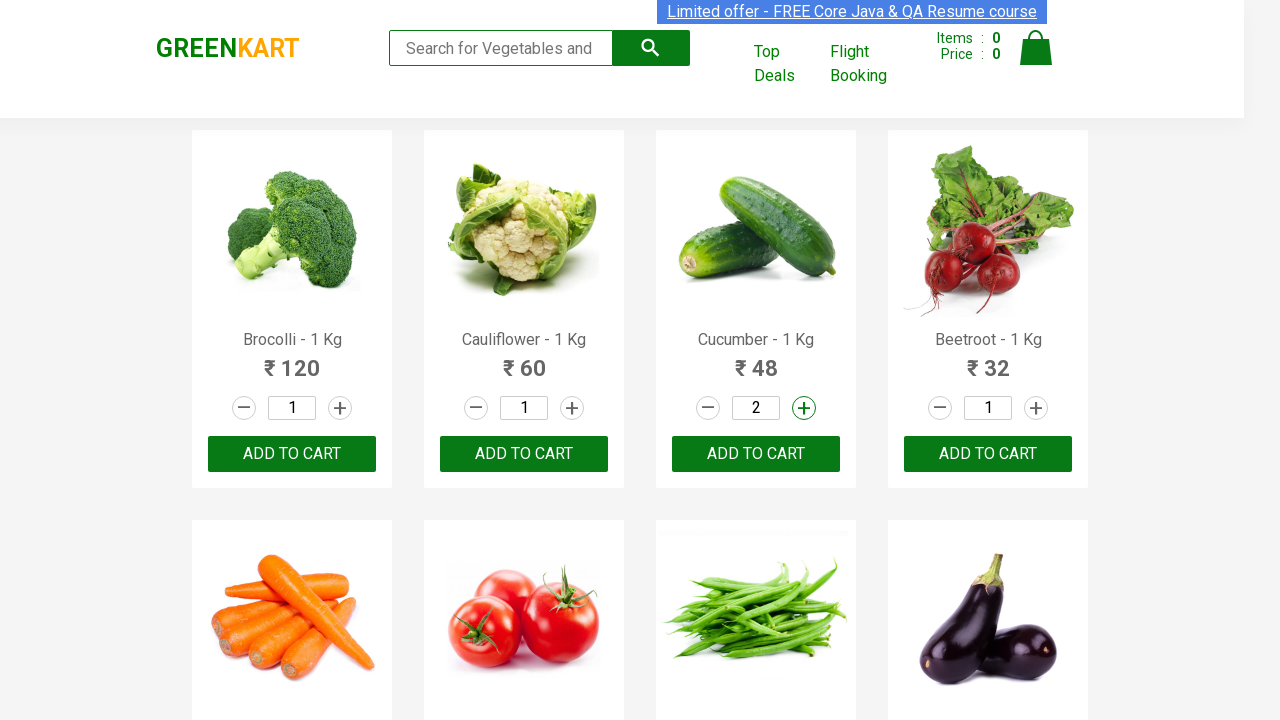

Clicked increment button for third product (second click) at (804, 408) on a.increment >> nth=2
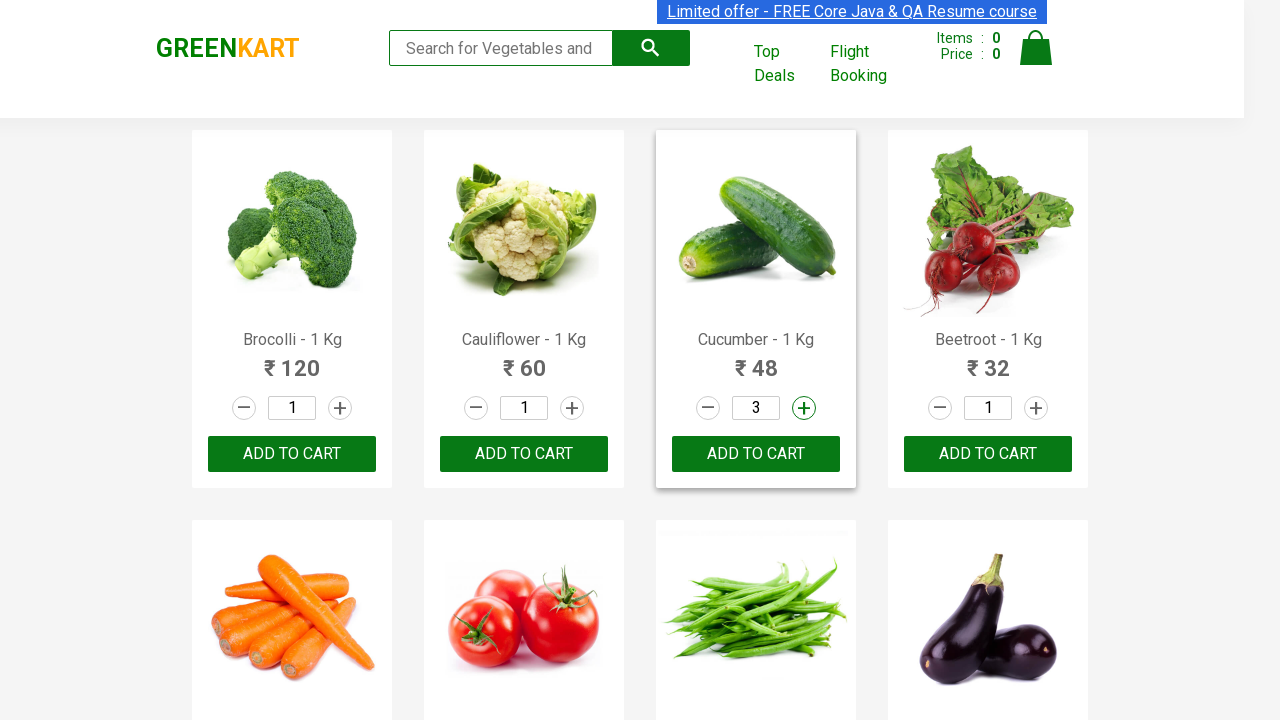

Clicked add to cart button for third product at (756, 454) on div.product-action >> nth=2
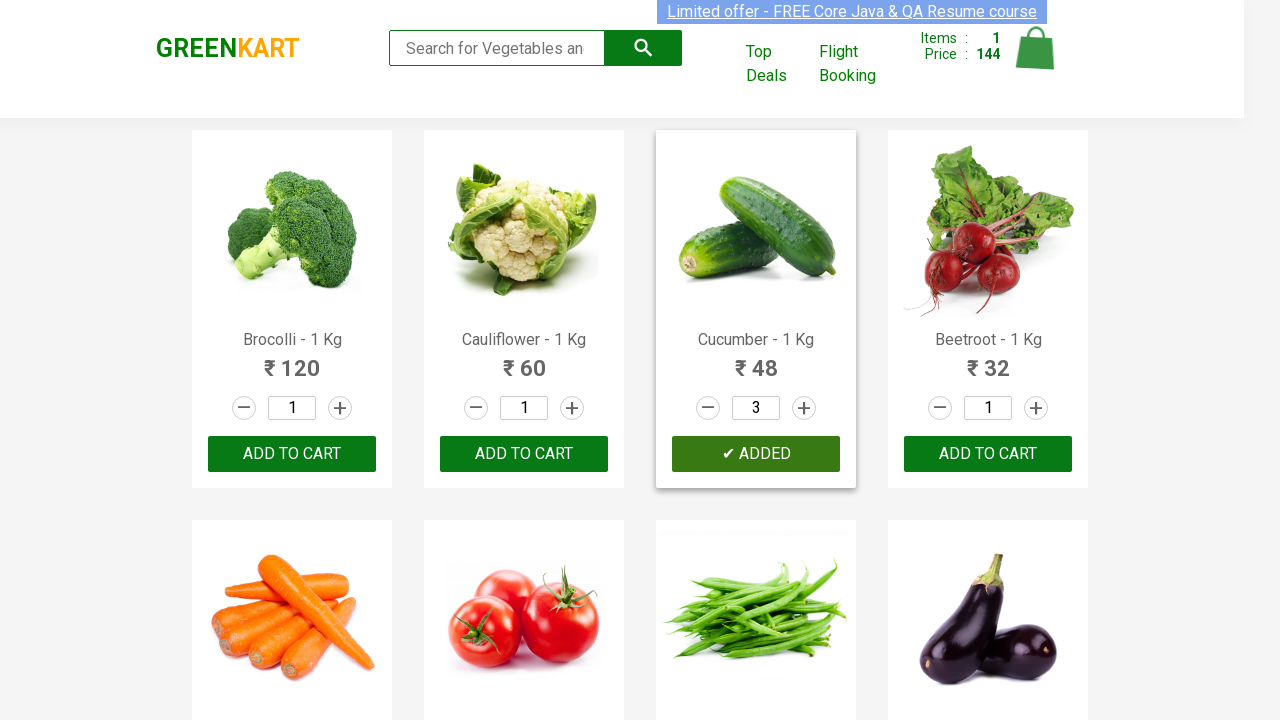

Retrieved quantity value from stepper input for third product
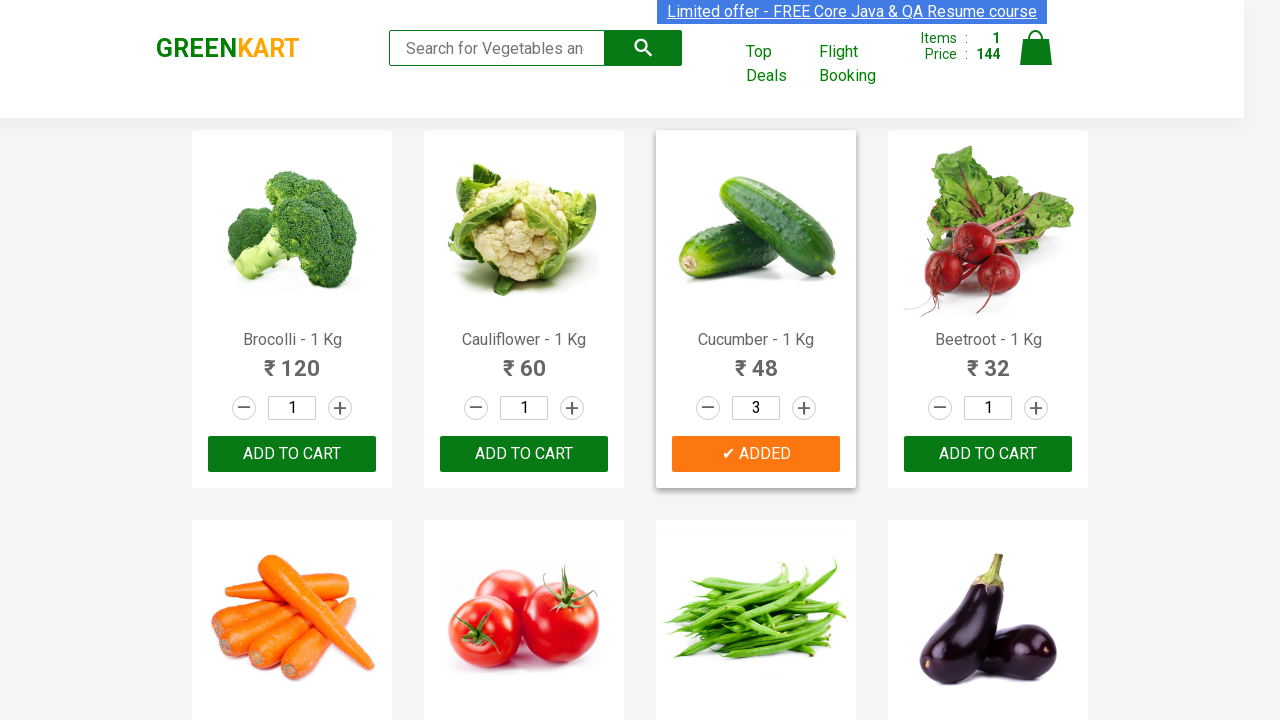

Verified quantity value equals 3
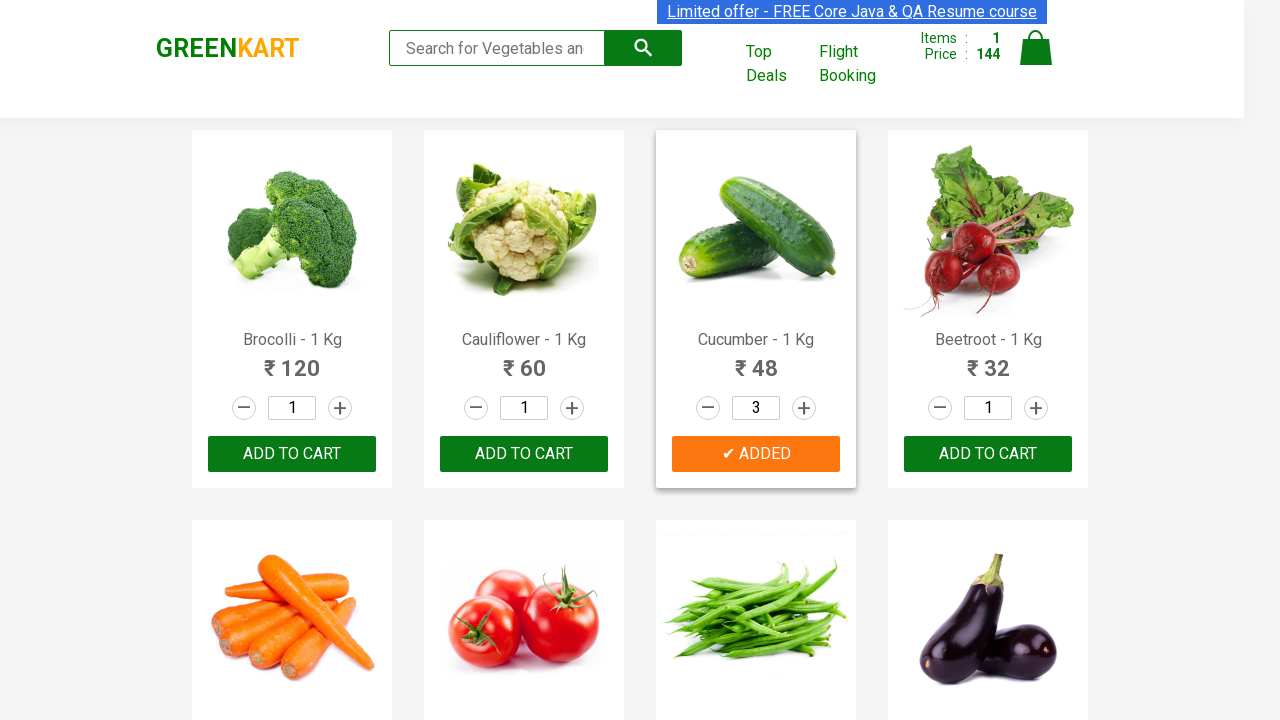

Retrieved cart count from cart info
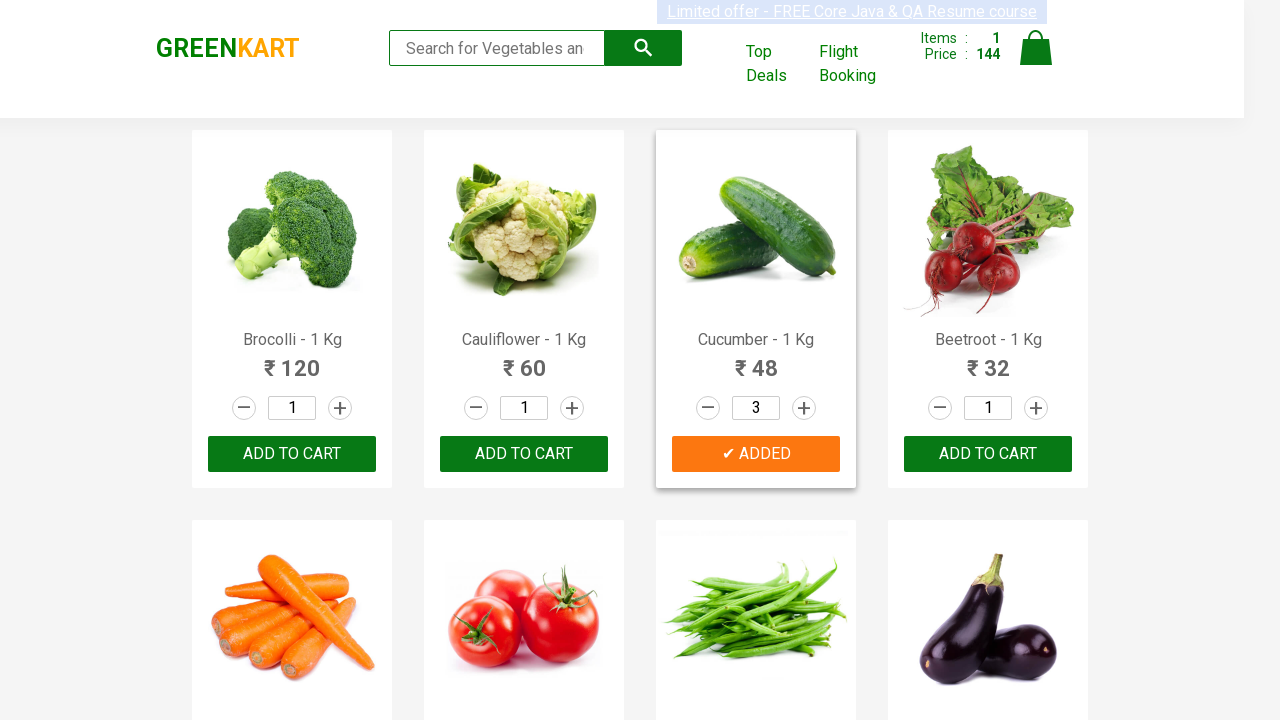

Verified cart contains 1 item
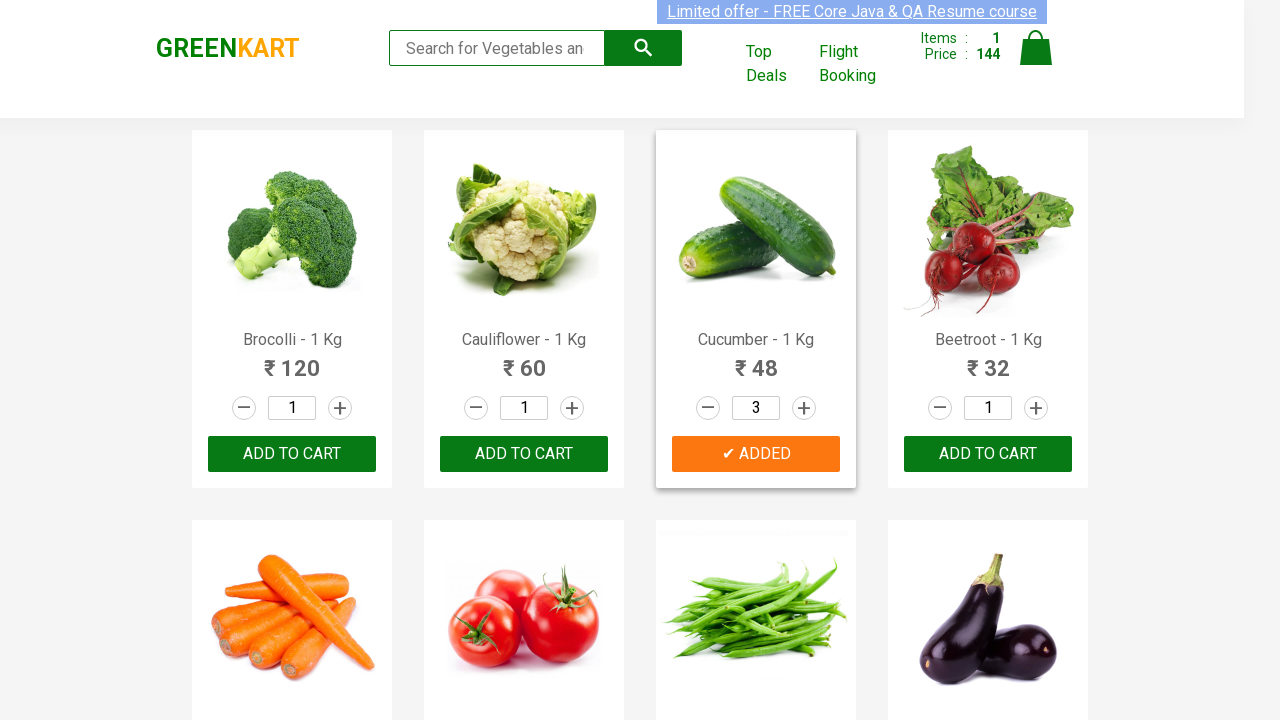

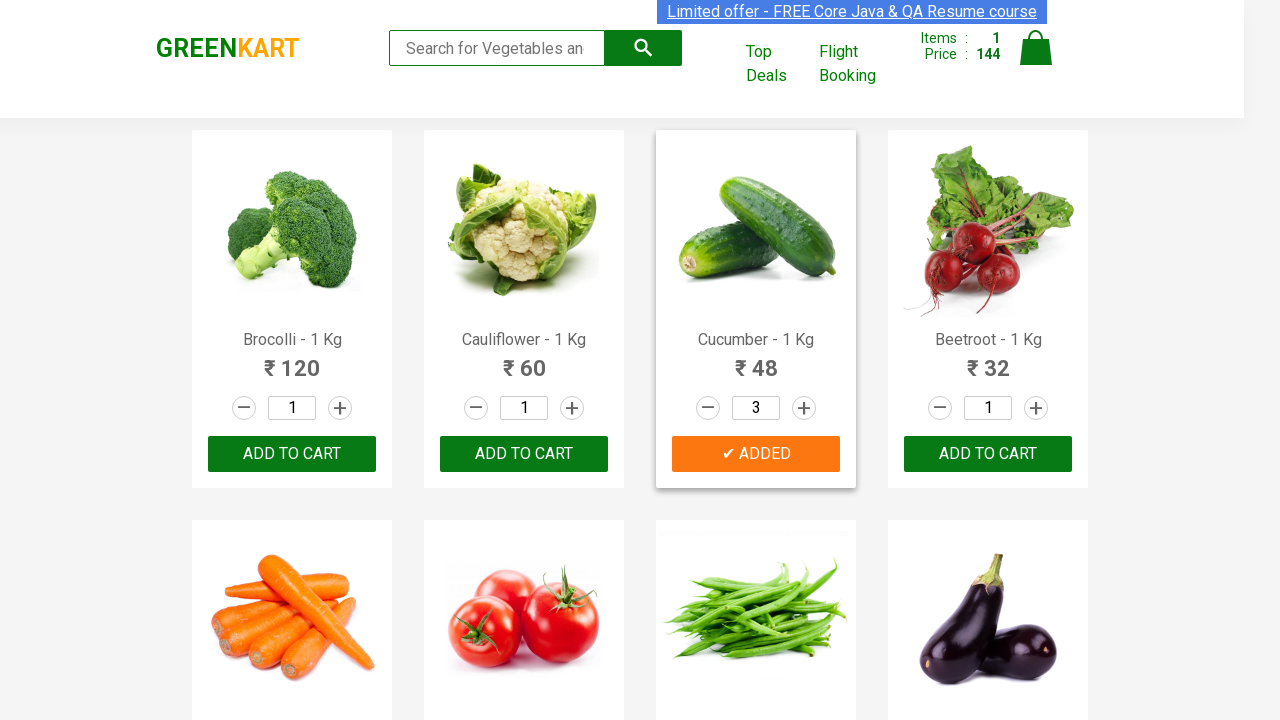